Navigates to omayo.blogspot.com and double-clicks on a file upload button to trigger the upload dialog

Starting URL: http://omayo.blogspot.com/

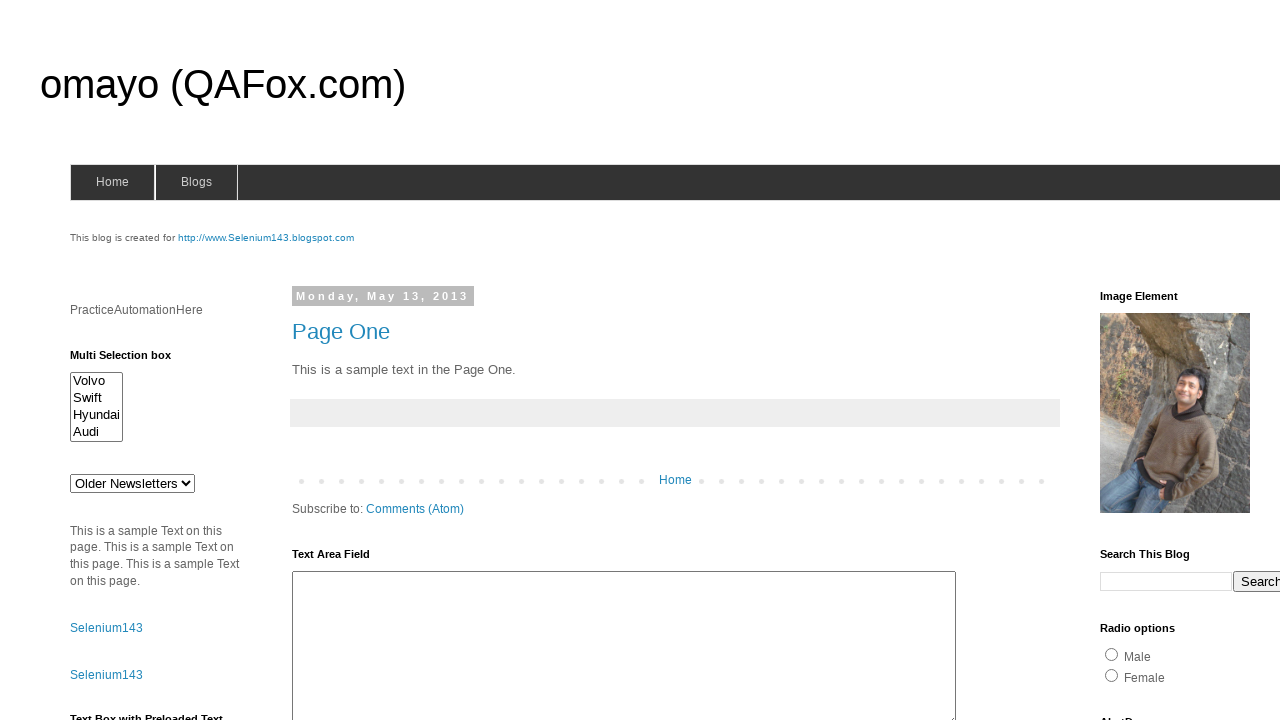

Navigated to omayo.blogspot.com
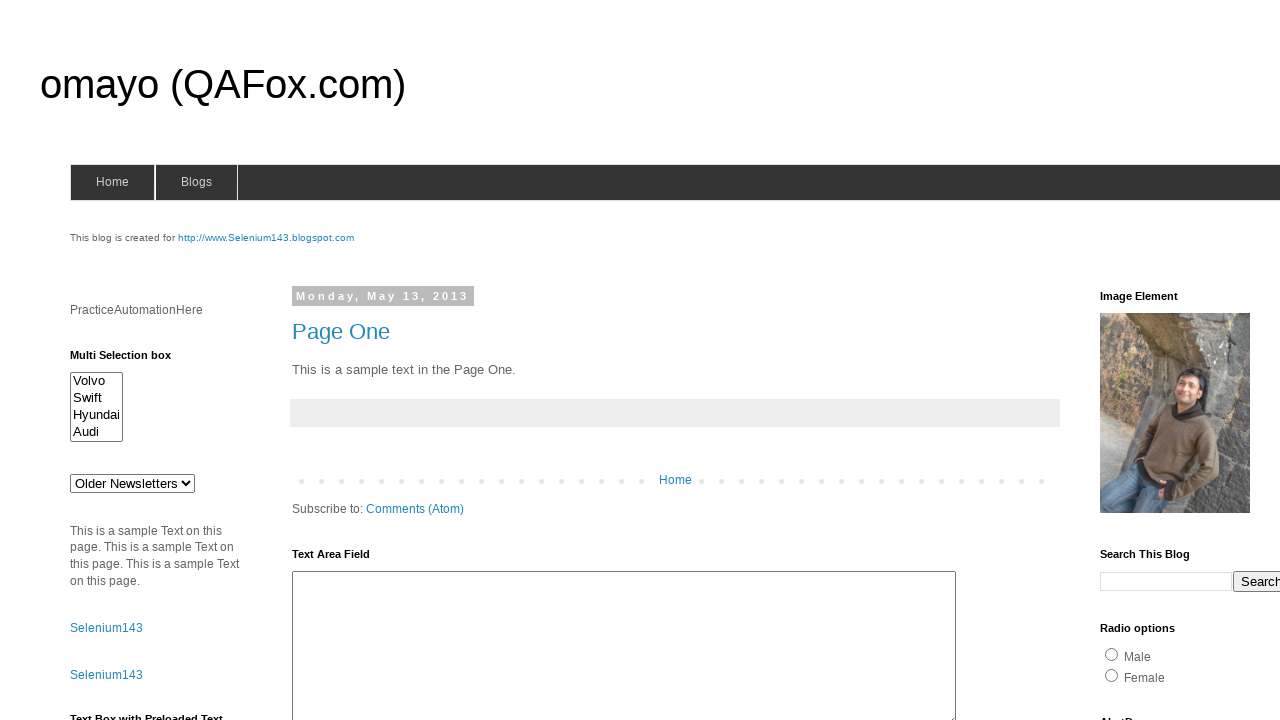

Double-clicked on file upload button to trigger upload dialog at (189, 361) on #uploadfile
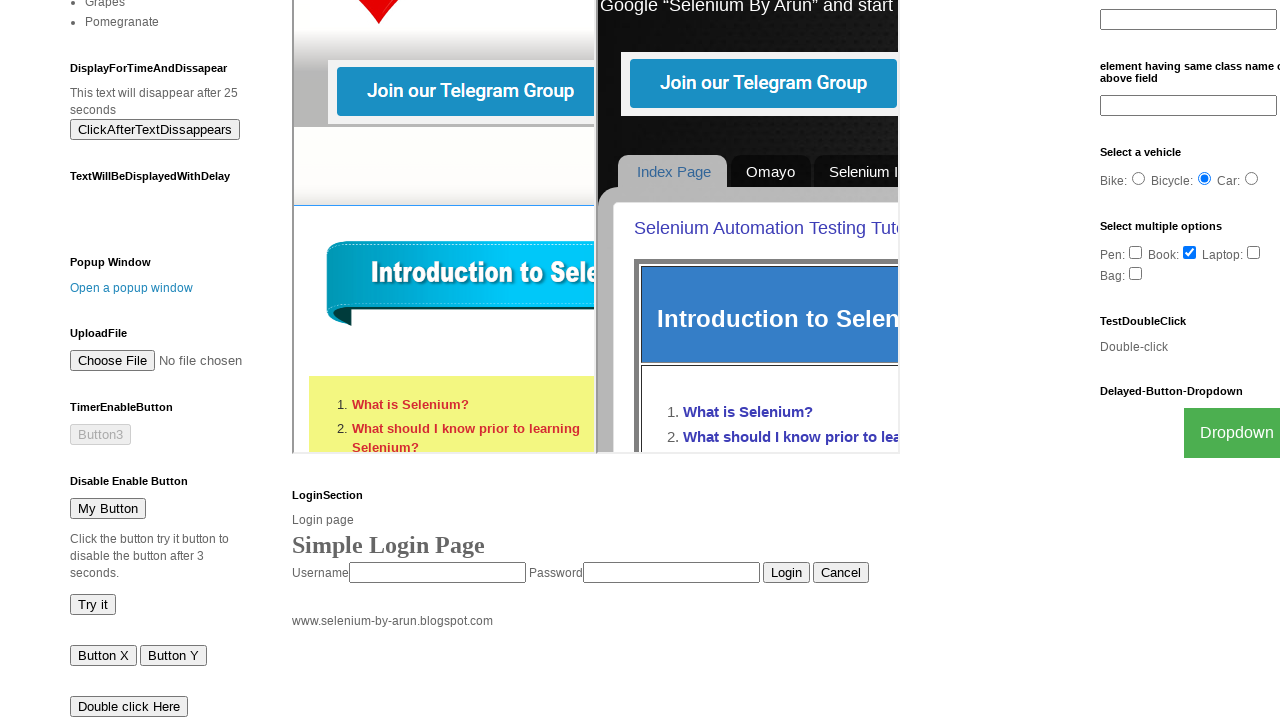

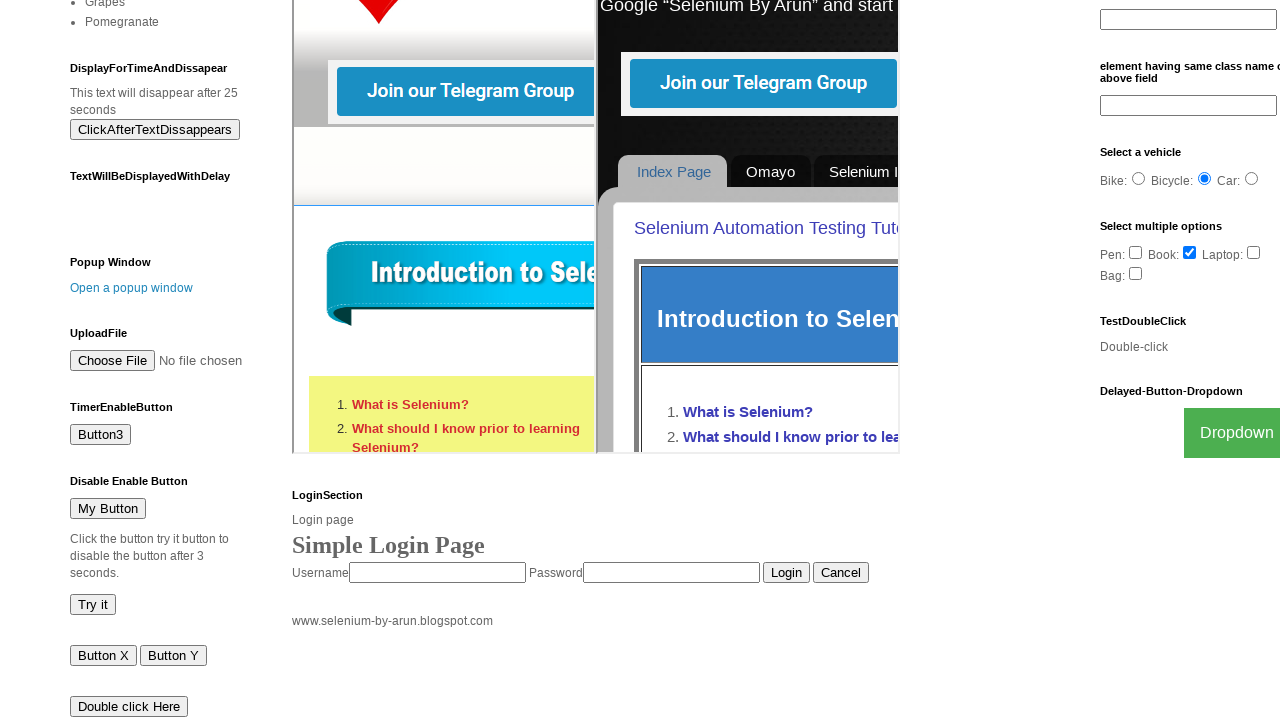